Tests slider interaction by dragging the minimum and maximum price range sliders to adjust values

Starting URL: https://www.jqueryscript.net/demo/Price-Range-Slider-jQuery-UI/

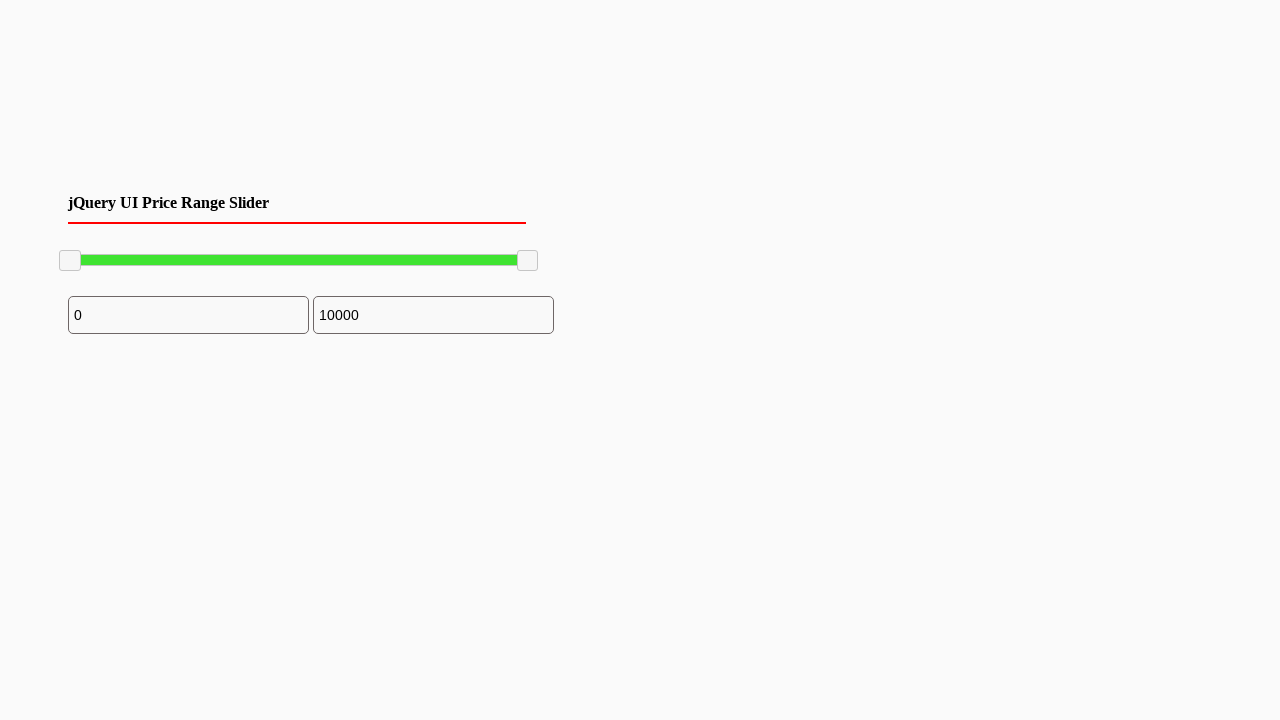

Waited for price range slider to be visible
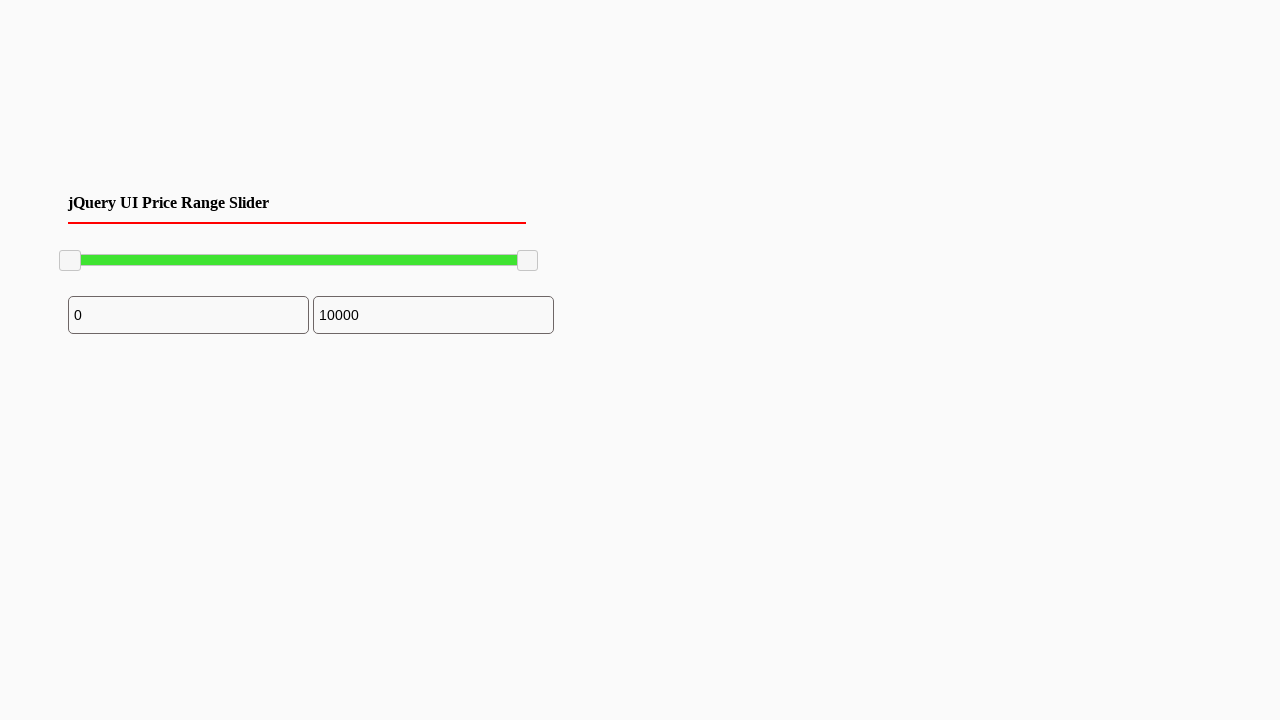

Located minimum price slider element
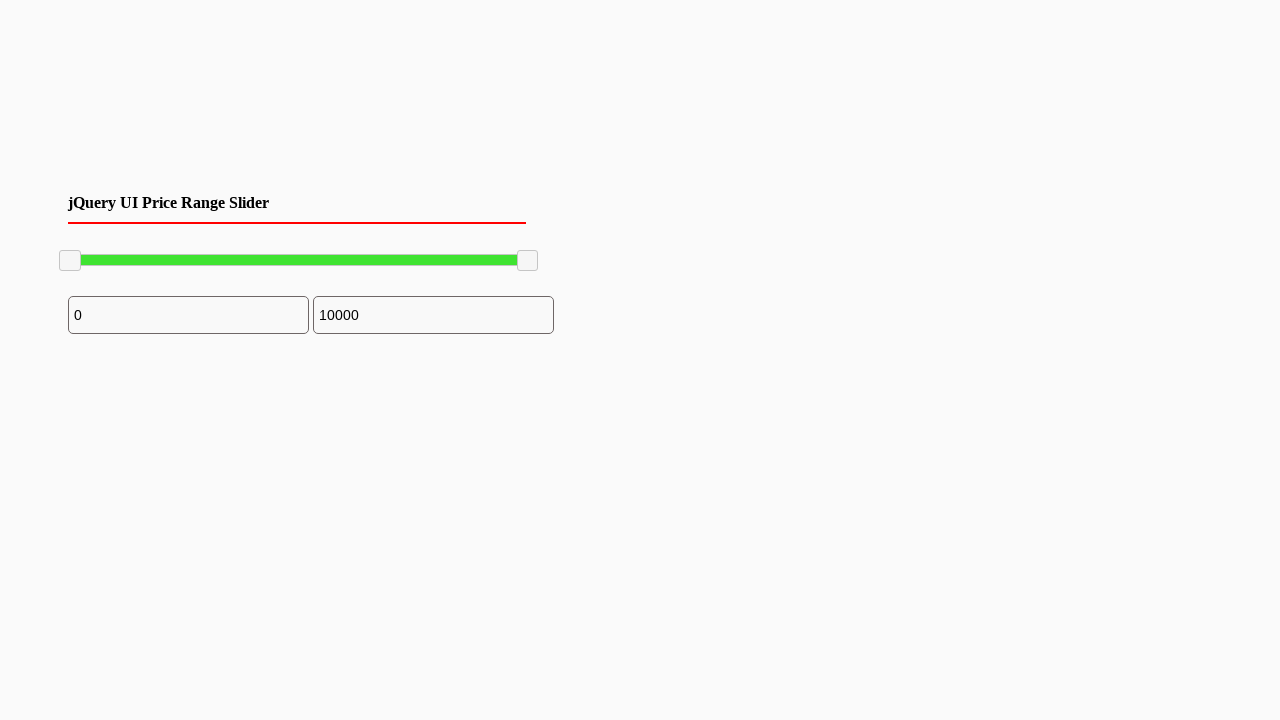

Retrieved bounding box of minimum slider
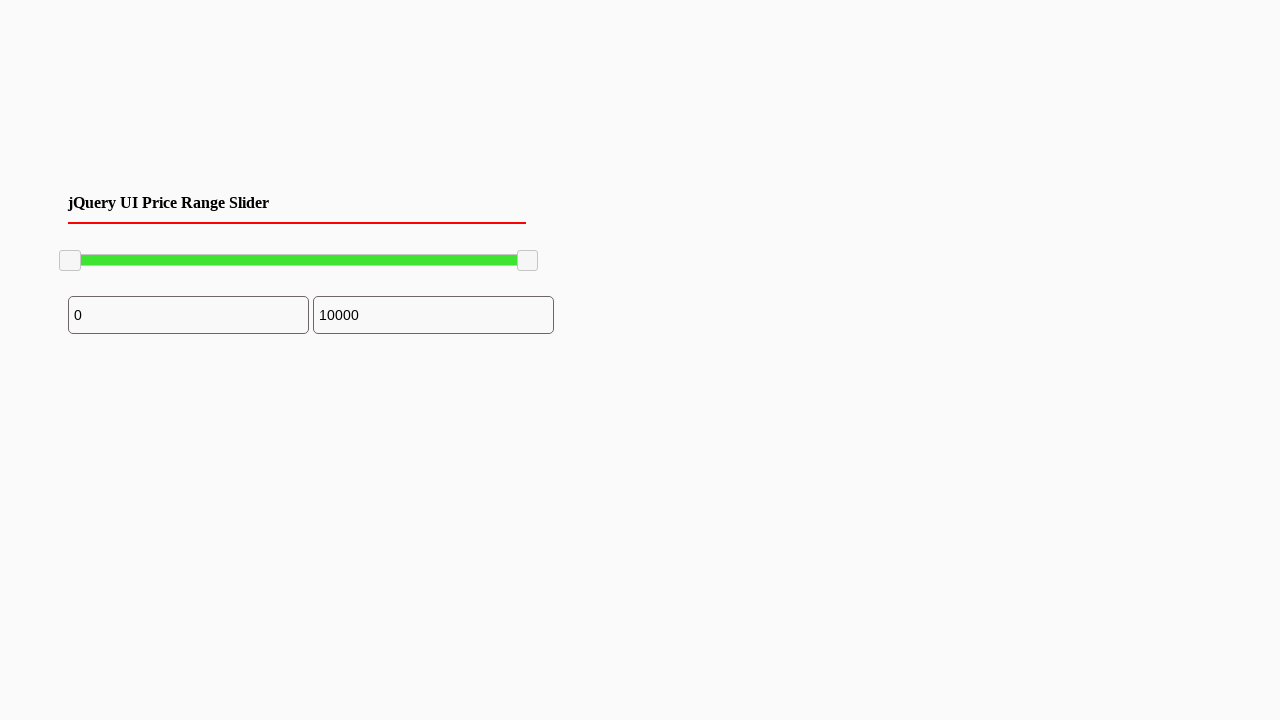

Moved mouse to center of minimum slider at (70, 261)
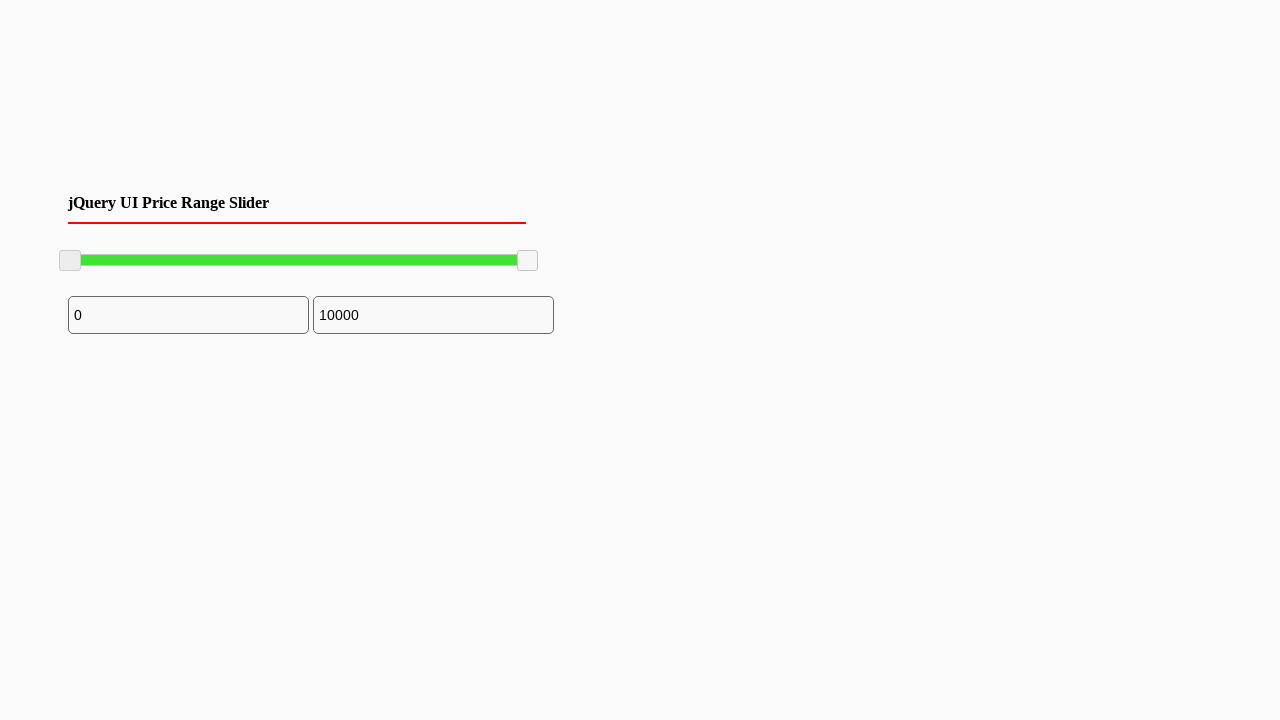

Pressed mouse button down on minimum slider at (70, 261)
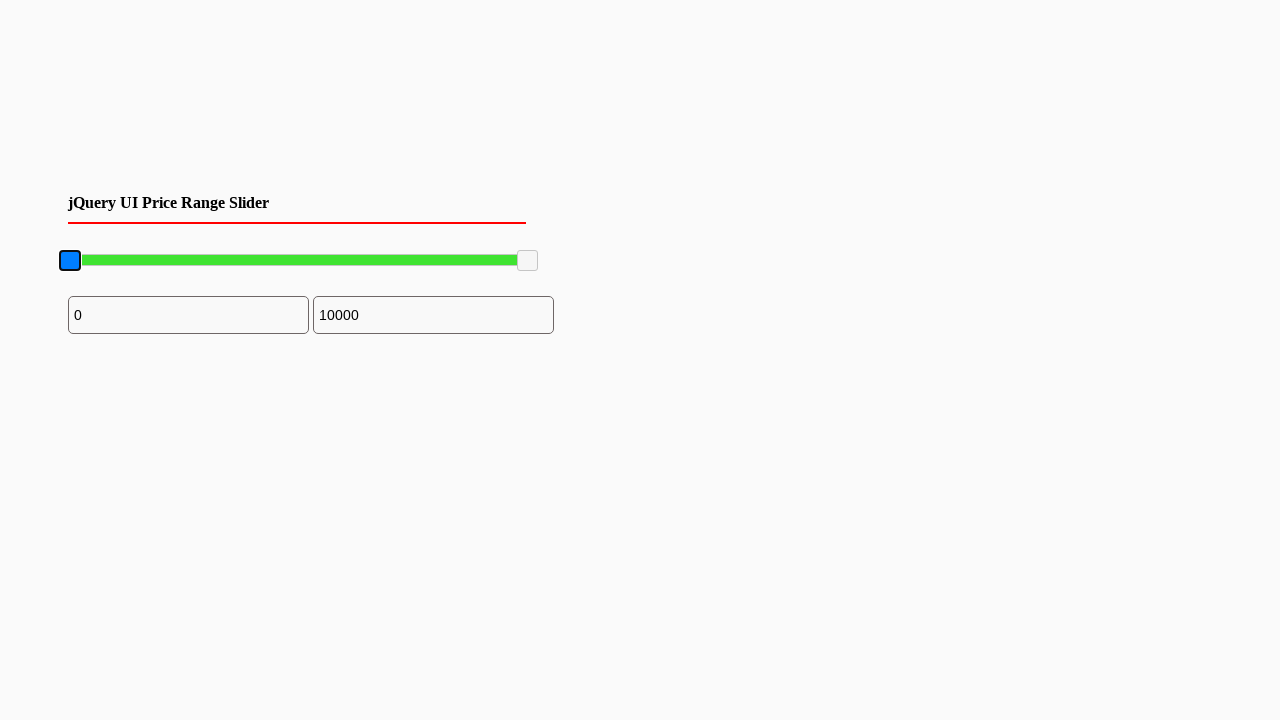

Dragged minimum slider 100 pixels to the right at (159, 261)
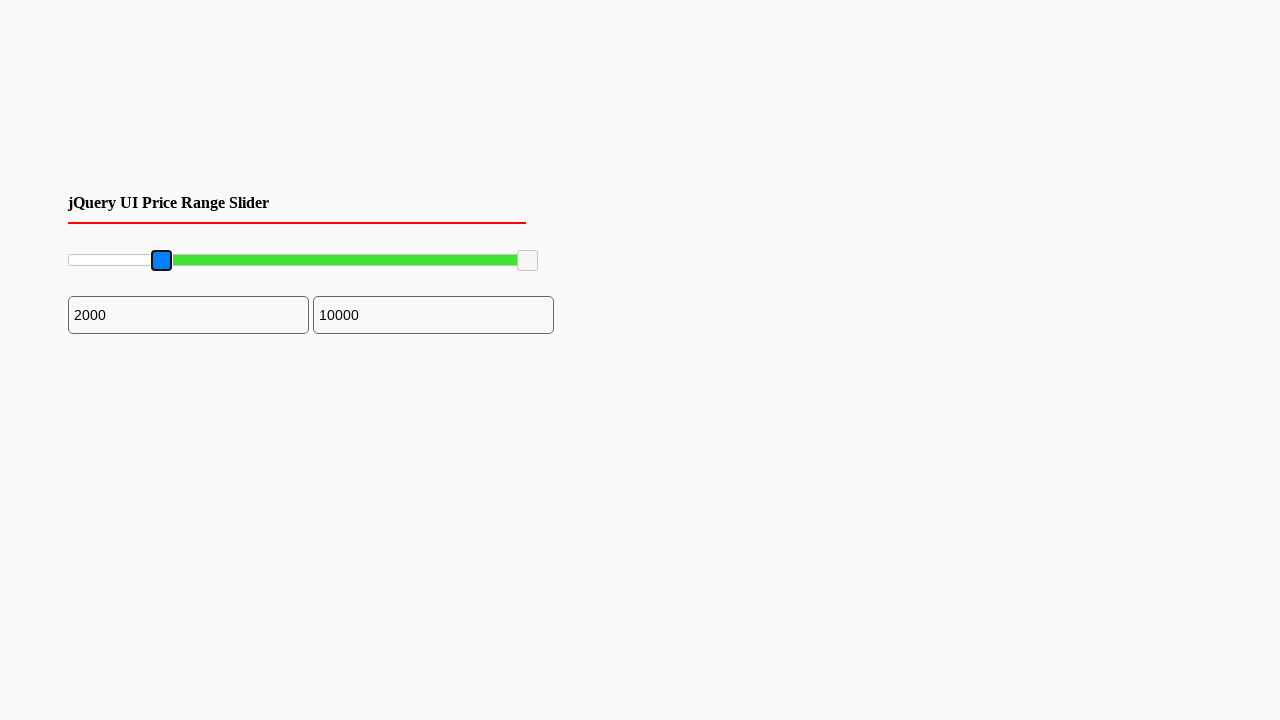

Released mouse button to complete minimum slider drag at (159, 261)
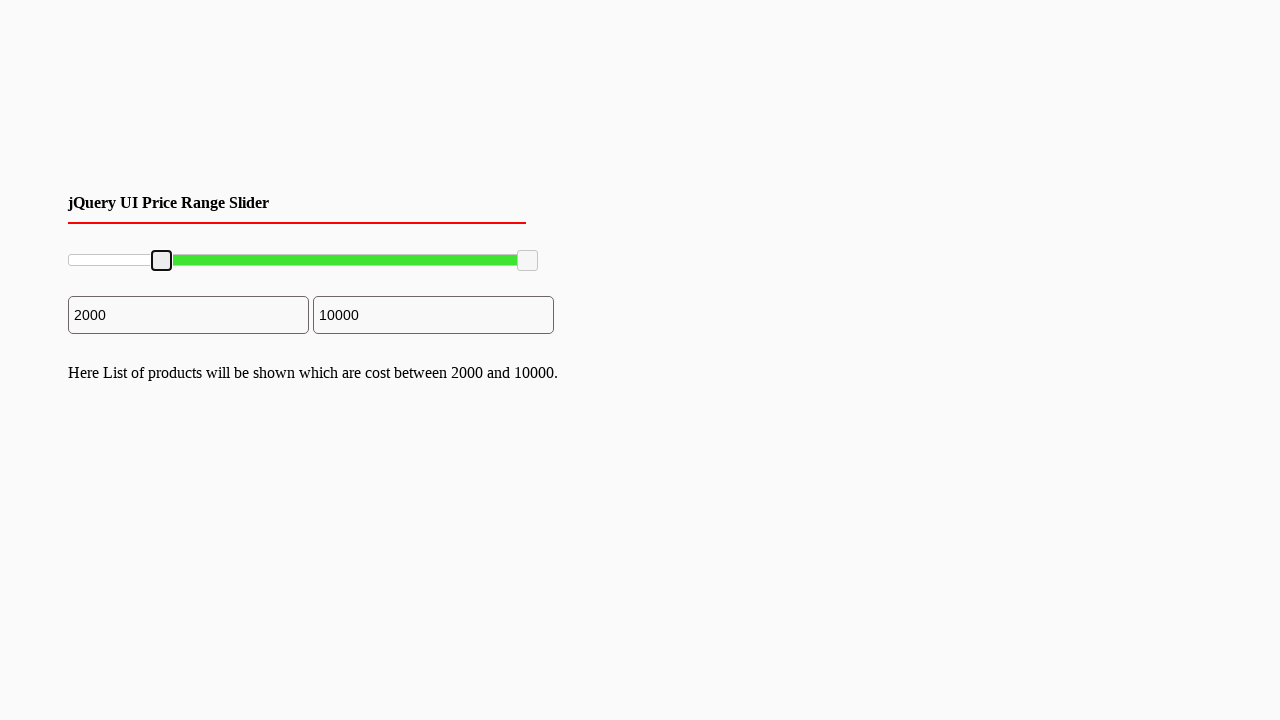

Located maximum price slider element
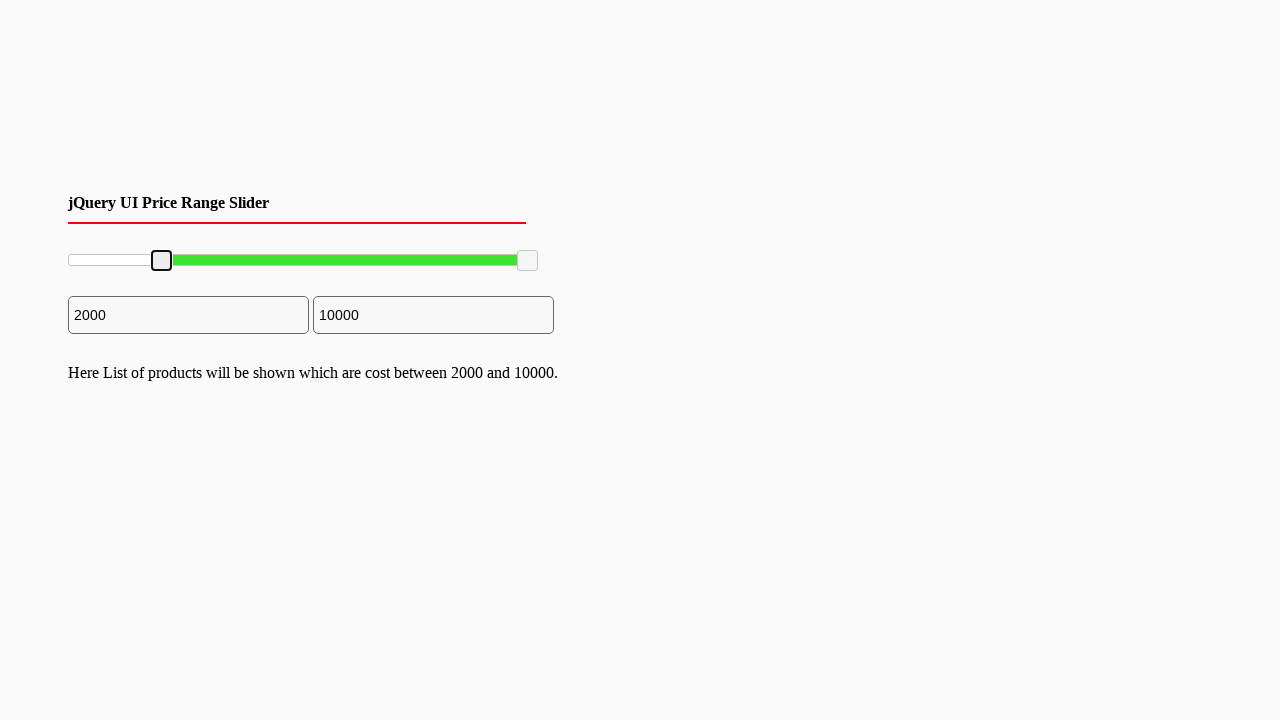

Retrieved bounding box of maximum slider
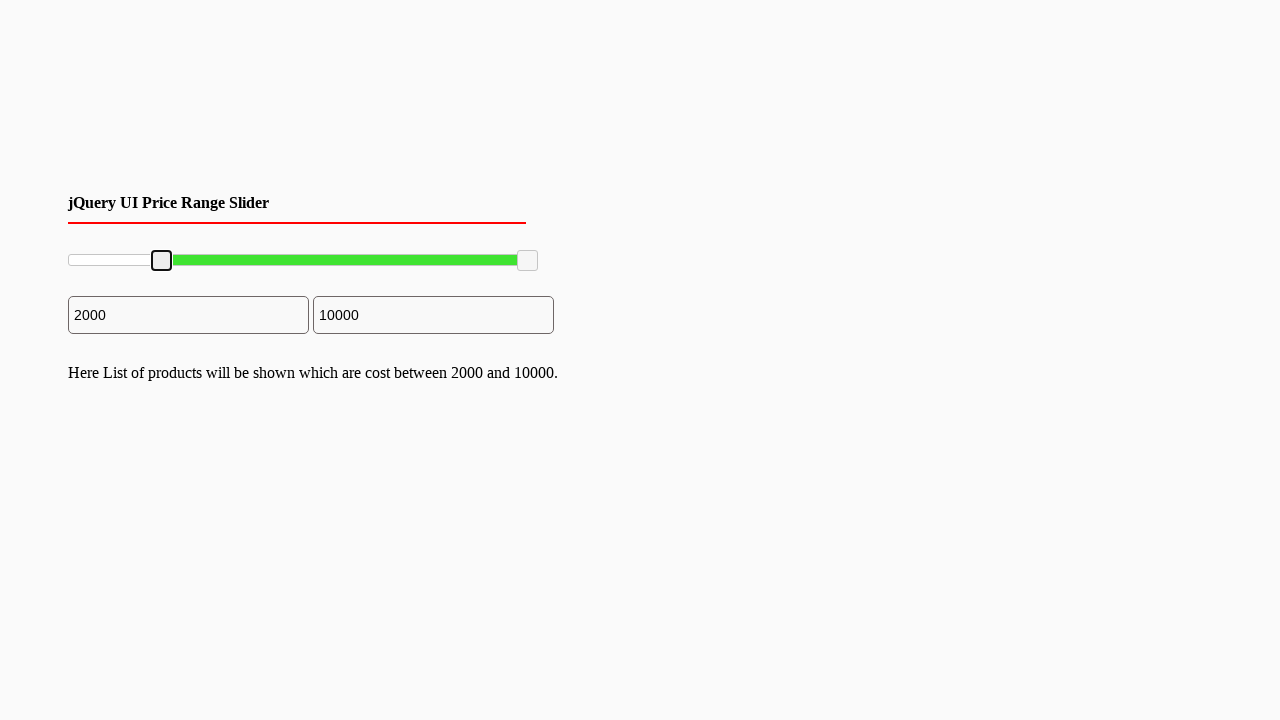

Moved mouse to center of maximum slider at (528, 261)
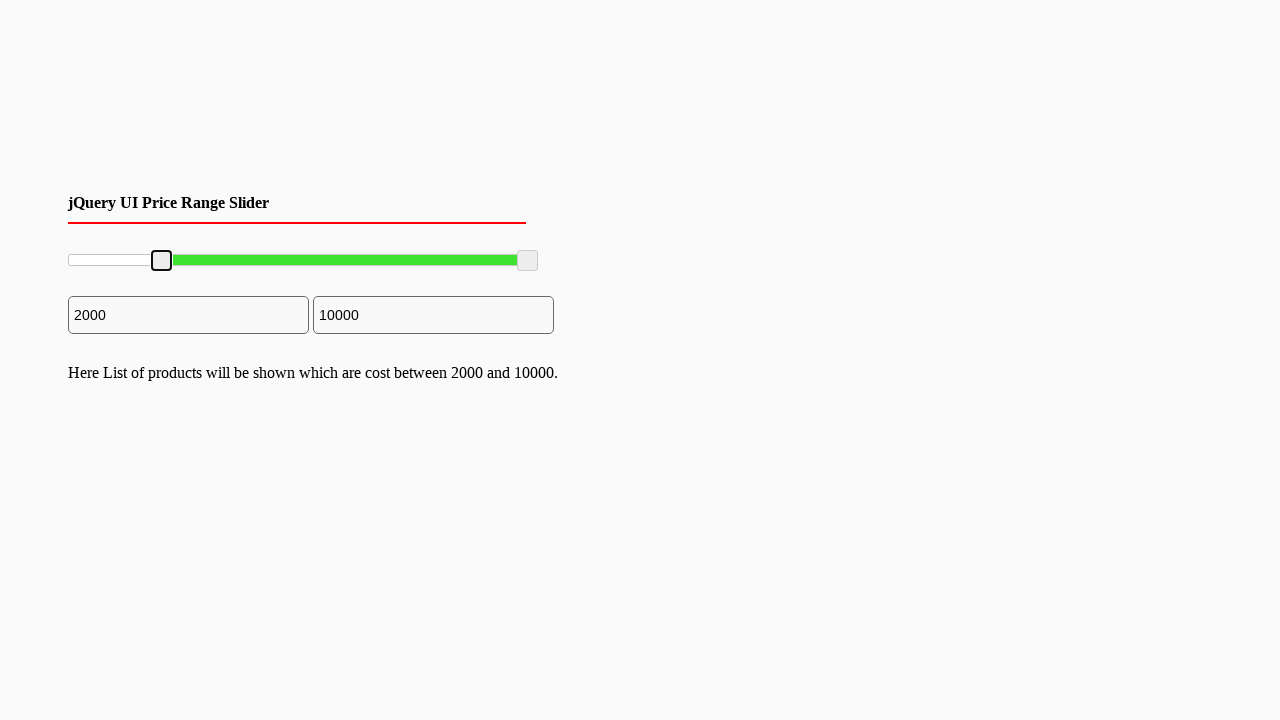

Pressed mouse button down on maximum slider at (528, 261)
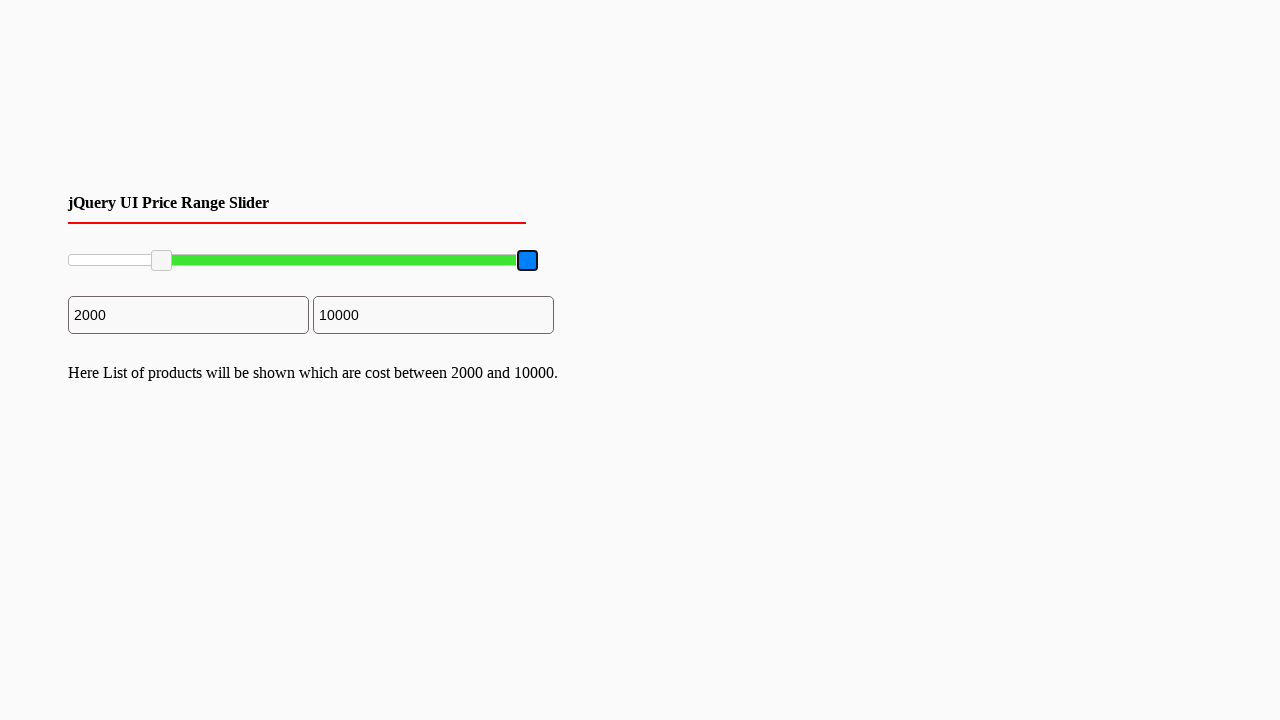

Dragged maximum slider 100 pixels to the left at (417, 261)
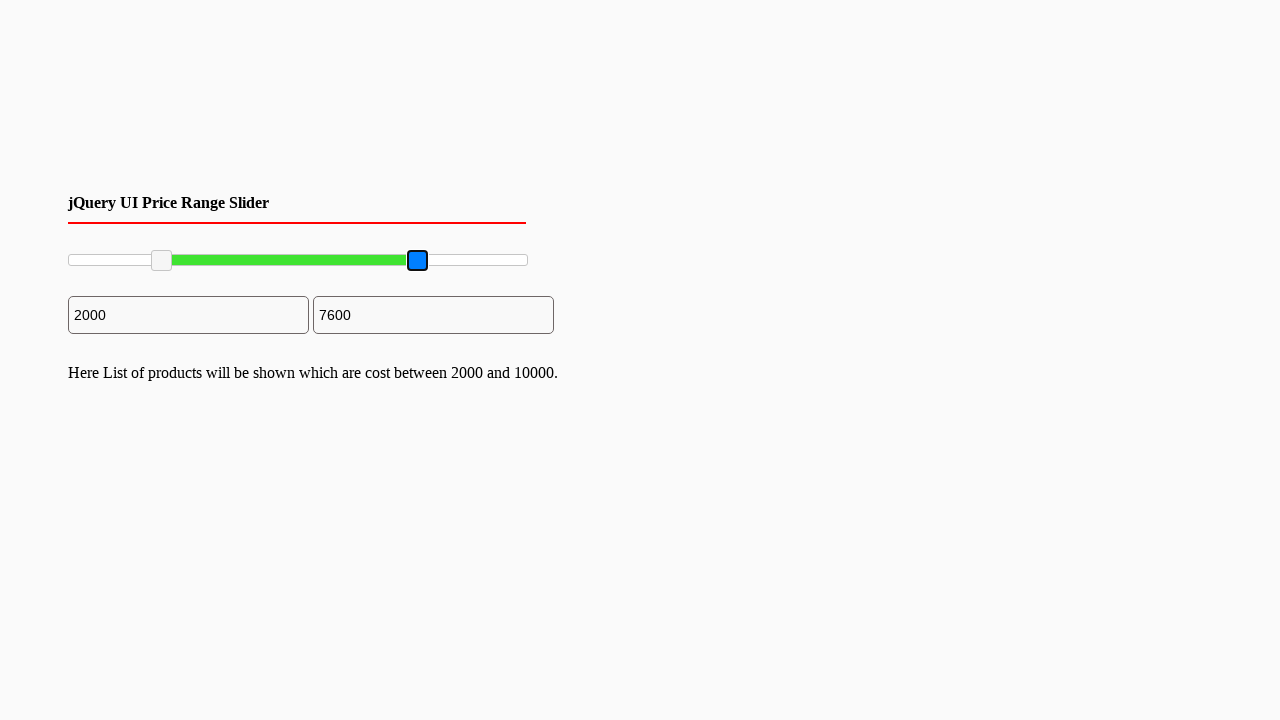

Released mouse button to complete maximum slider drag at (417, 261)
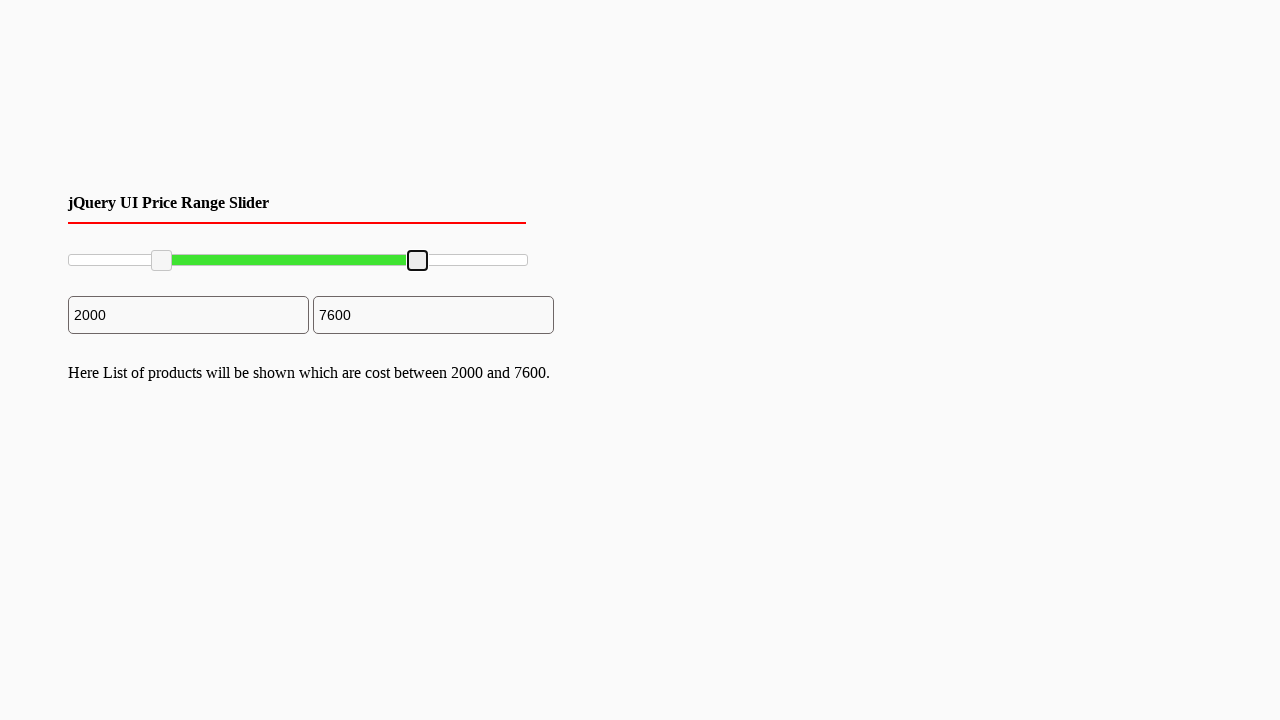

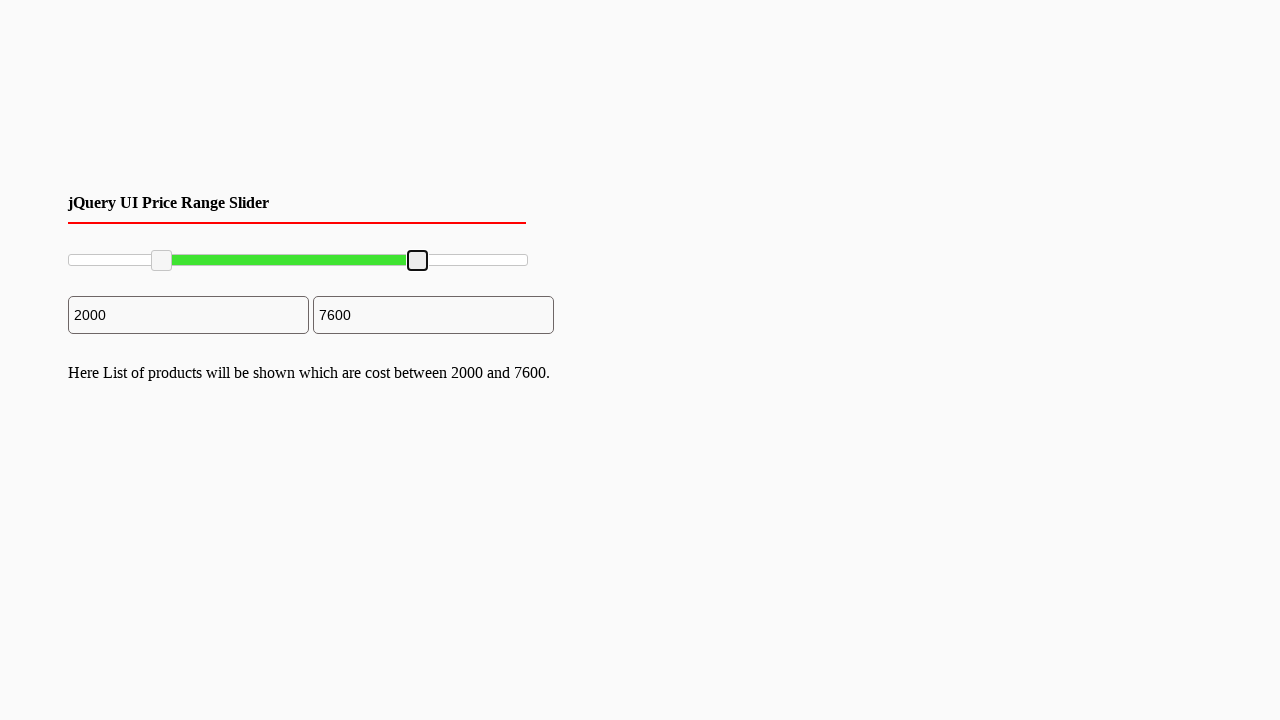